Tests that entered text is trimmed when editing a todo item

Starting URL: https://demo.playwright.dev/todomvc

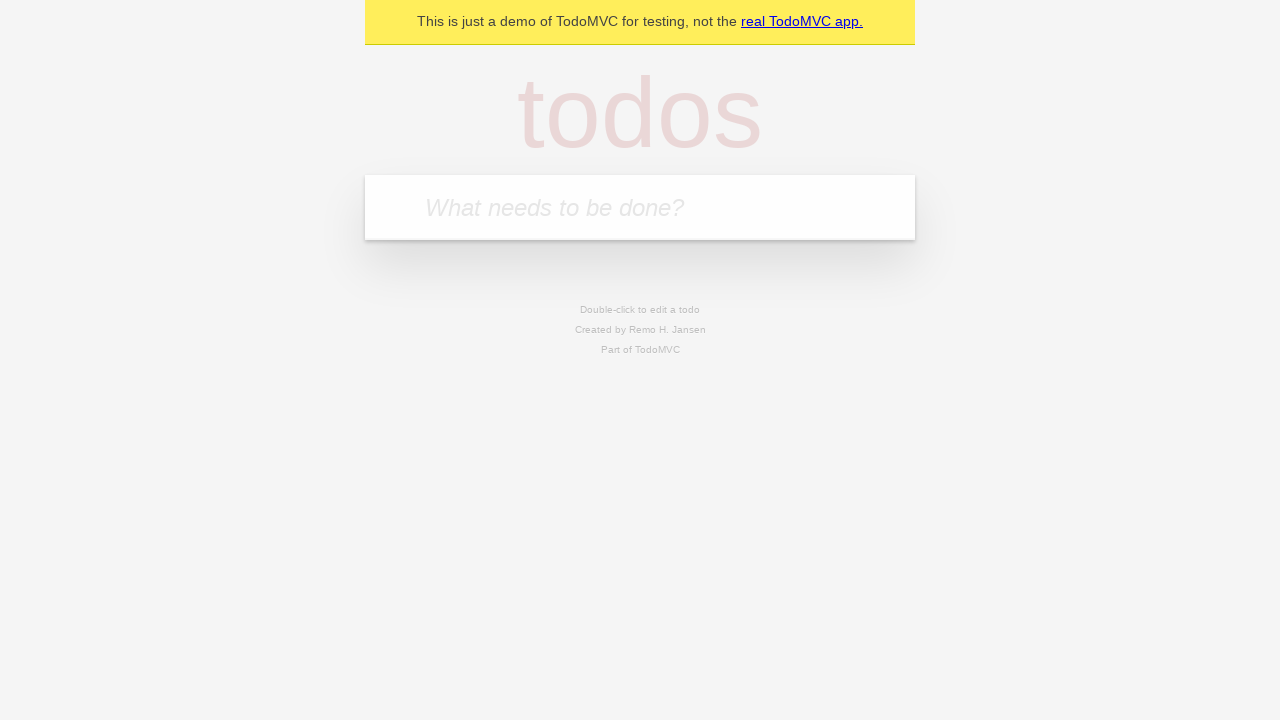

Filled todo input with 'buy some cheese' on internal:attr=[placeholder="What needs to be done?"i]
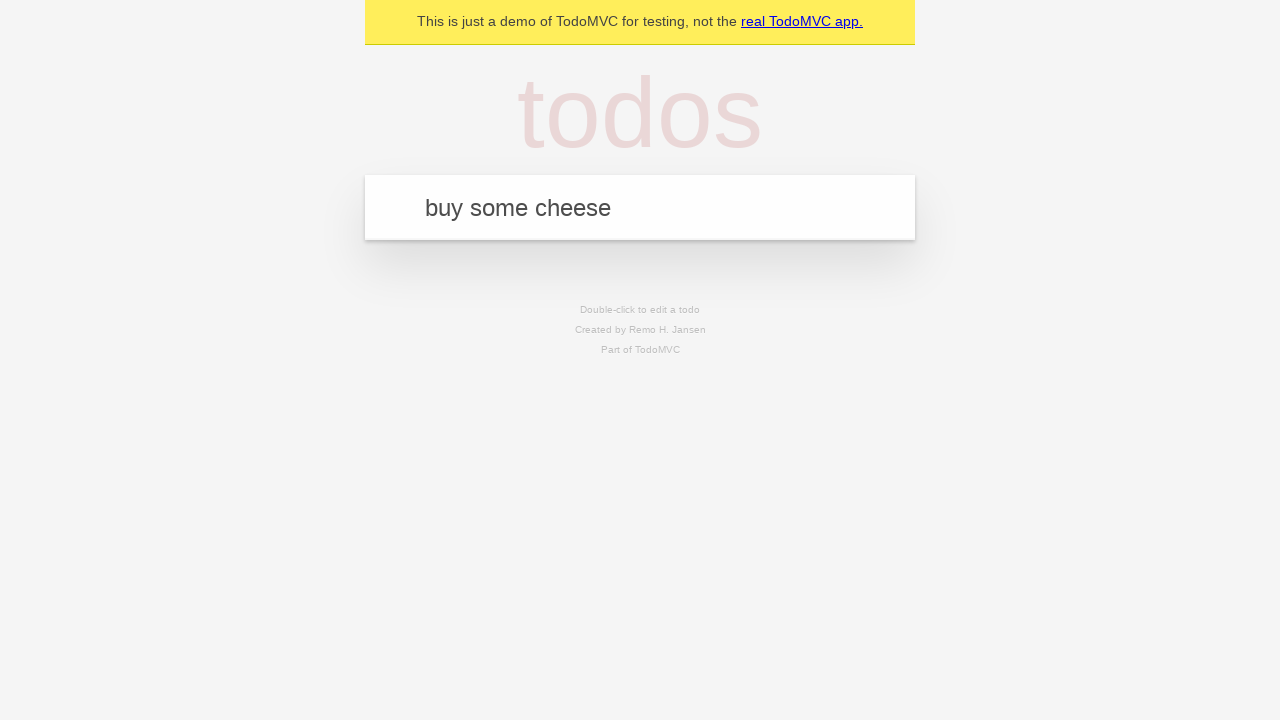

Pressed Enter to create first todo on internal:attr=[placeholder="What needs to be done?"i]
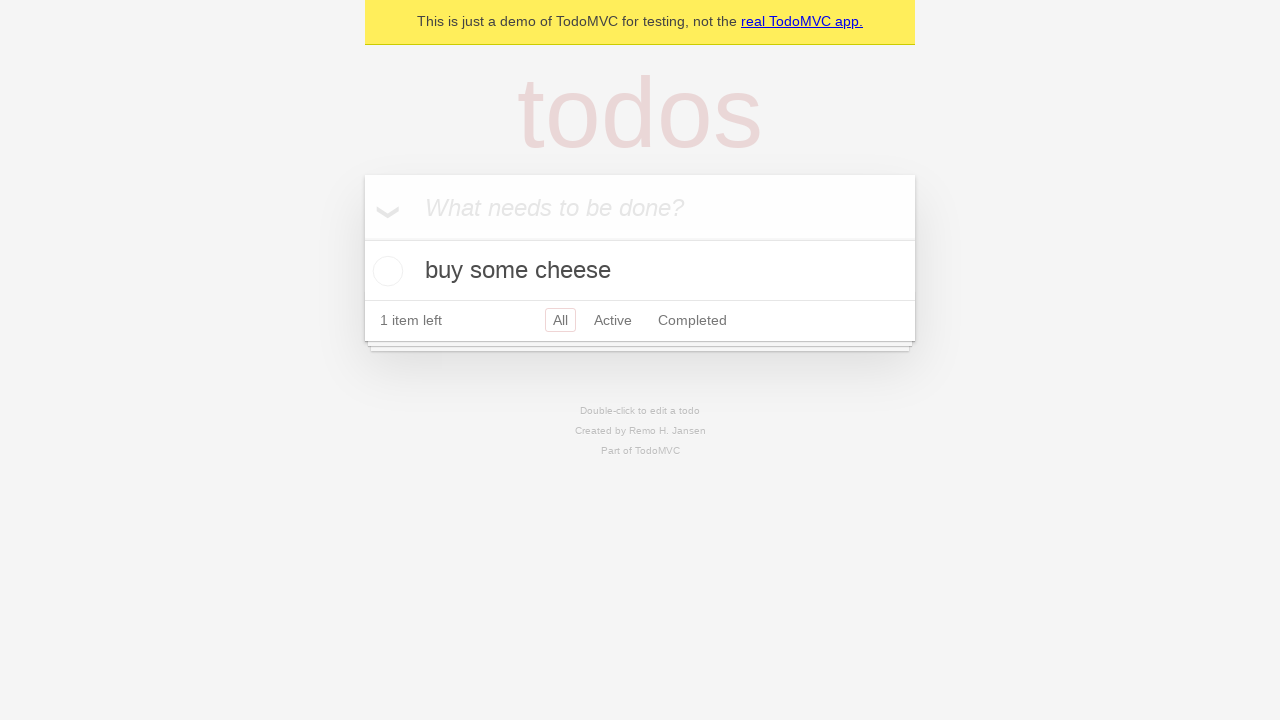

Filled todo input with 'feed the cat' on internal:attr=[placeholder="What needs to be done?"i]
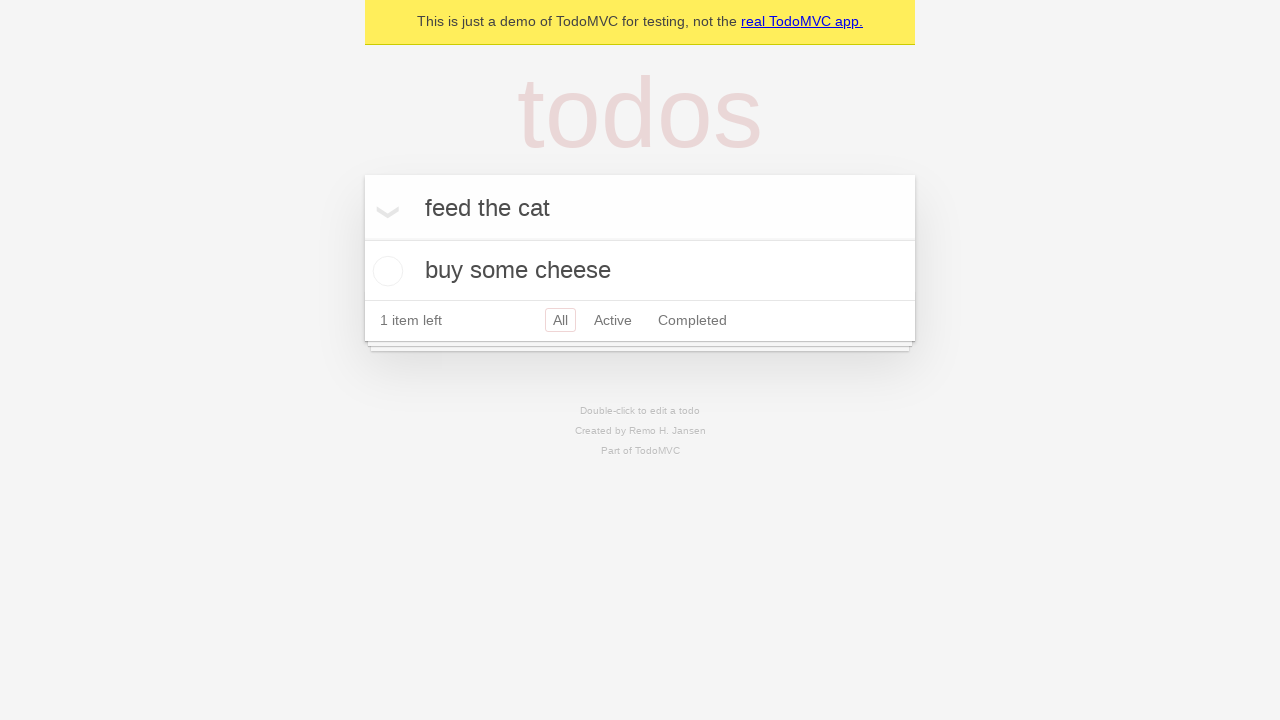

Pressed Enter to create second todo on internal:attr=[placeholder="What needs to be done?"i]
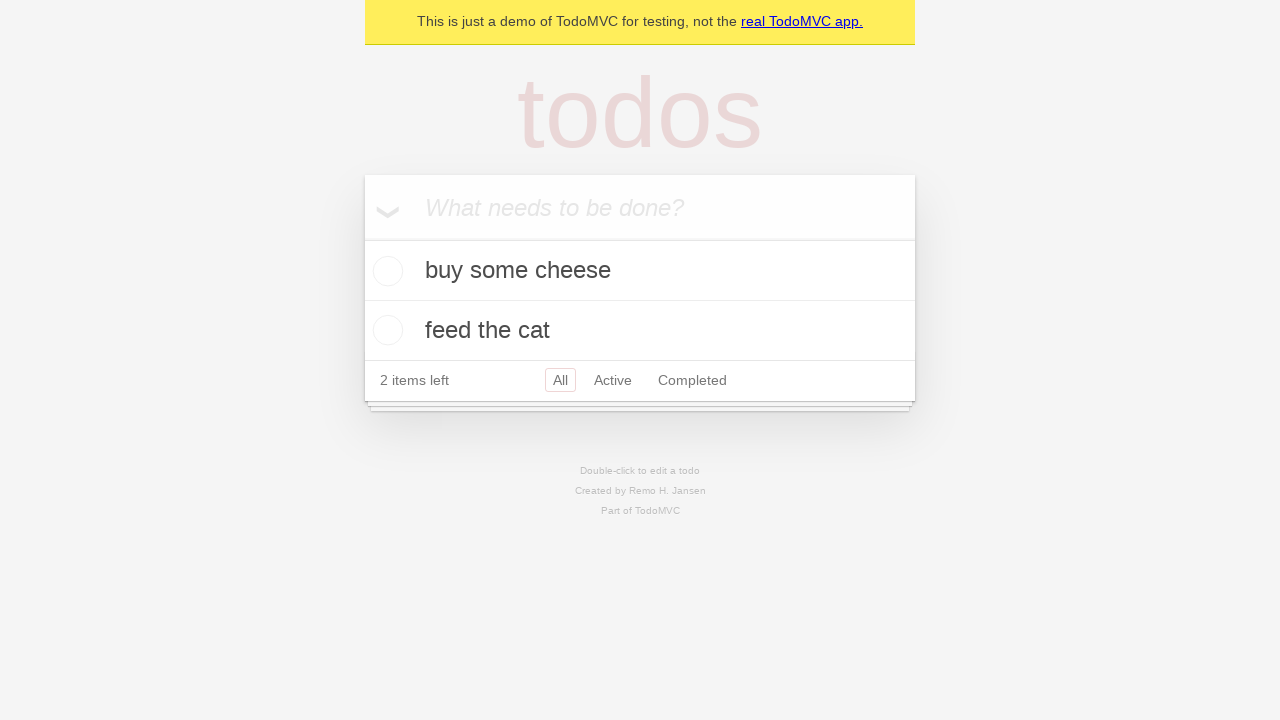

Filled todo input with 'book a doctors appointment' on internal:attr=[placeholder="What needs to be done?"i]
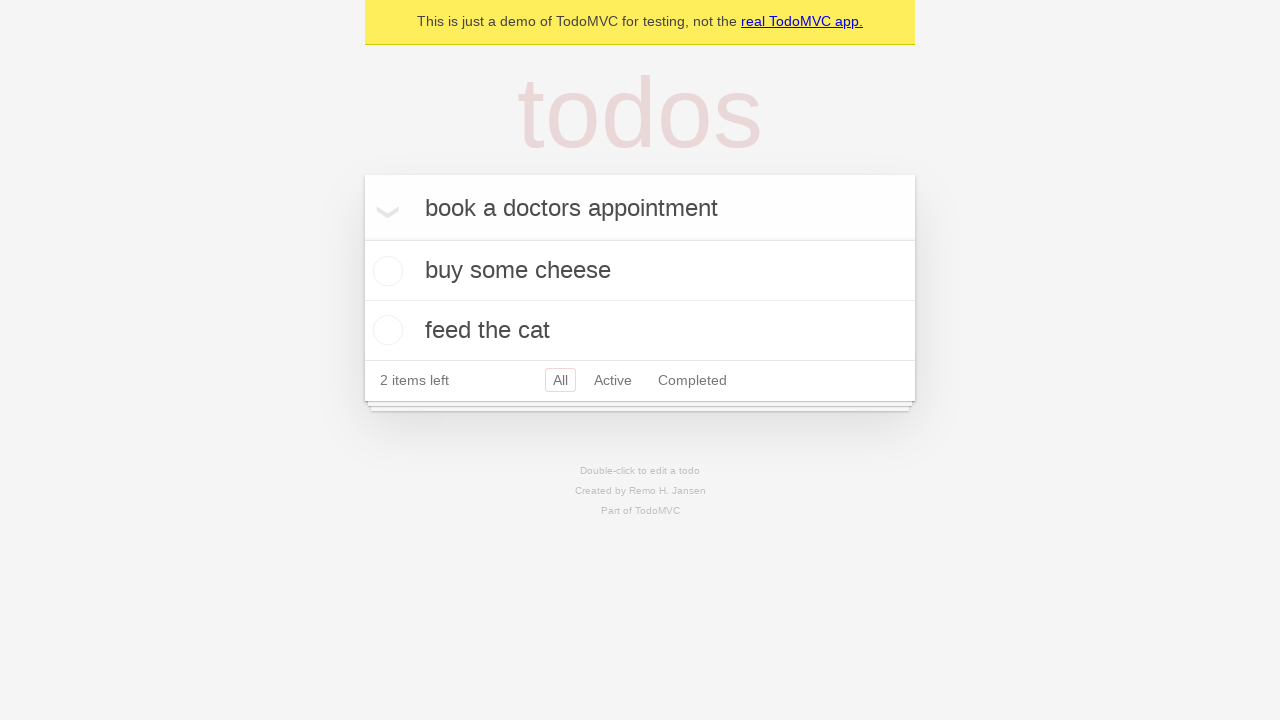

Pressed Enter to create third todo on internal:attr=[placeholder="What needs to be done?"i]
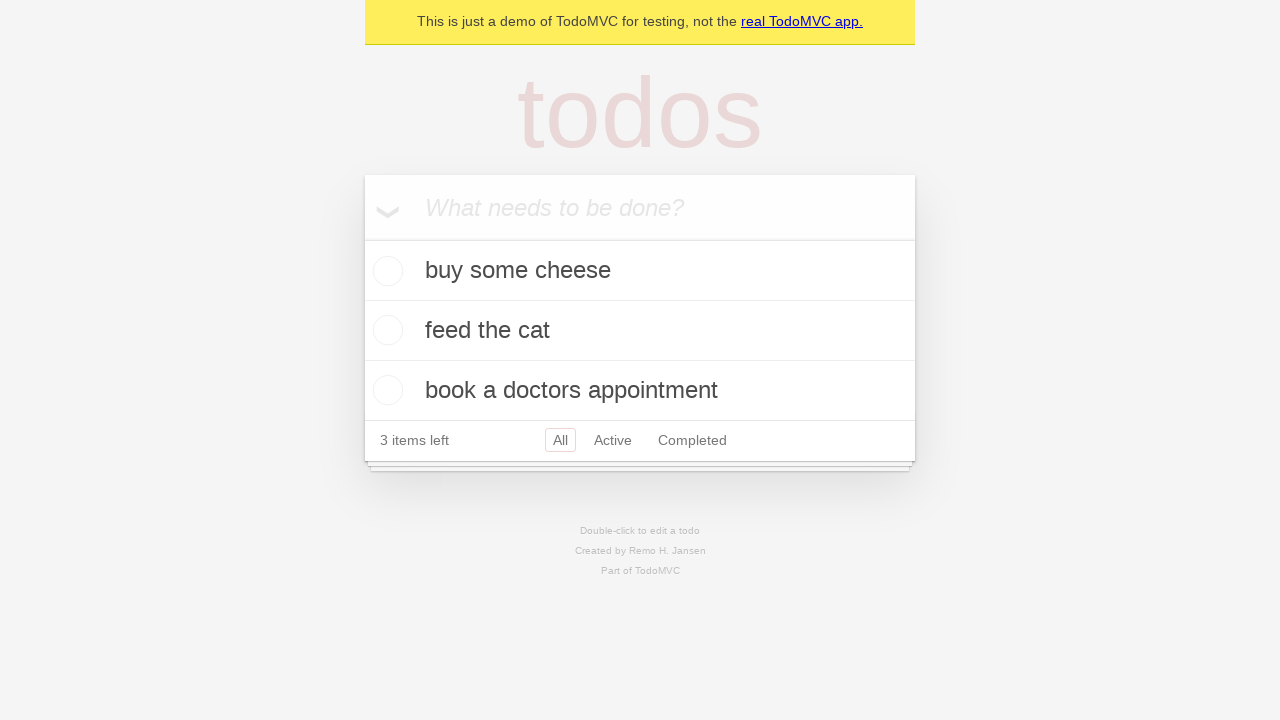

Double-clicked on second todo item to enter edit mode at (640, 331) on internal:testid=[data-testid="todo-item"s] >> nth=1
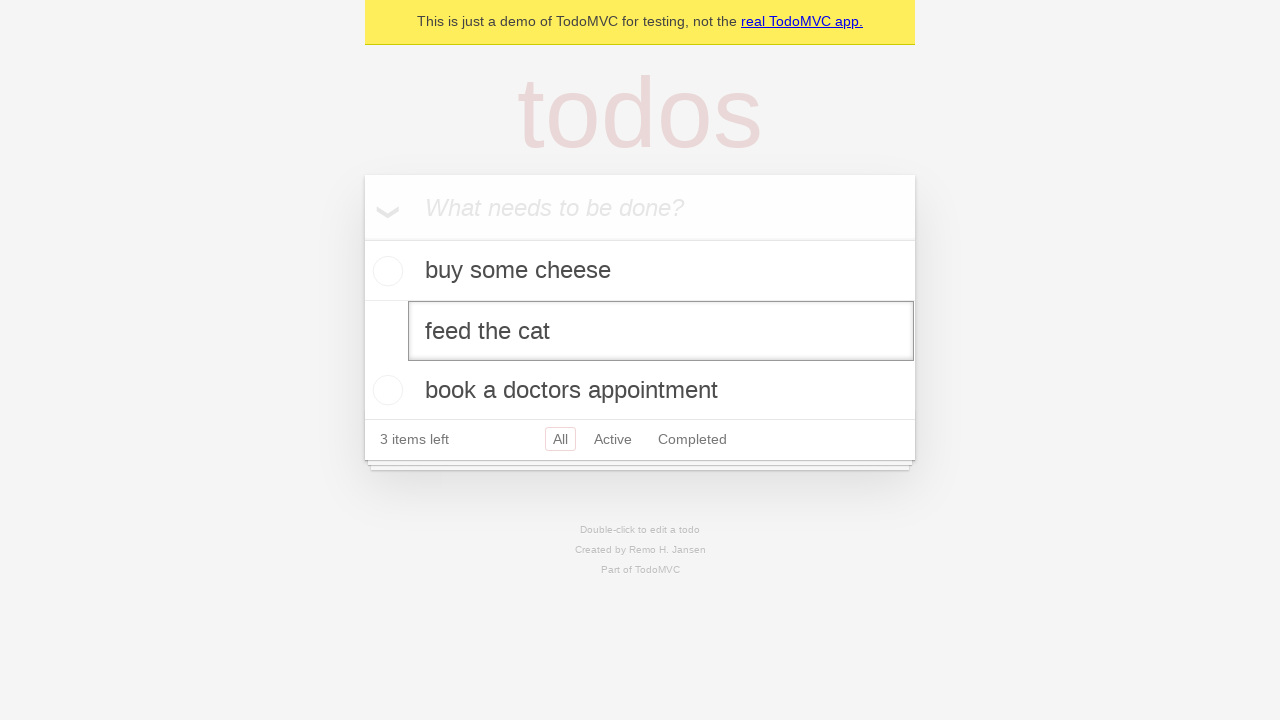

Filled edit field with text containing leading and trailing spaces on internal:testid=[data-testid="todo-item"s] >> nth=1 >> internal:role=textbox[nam
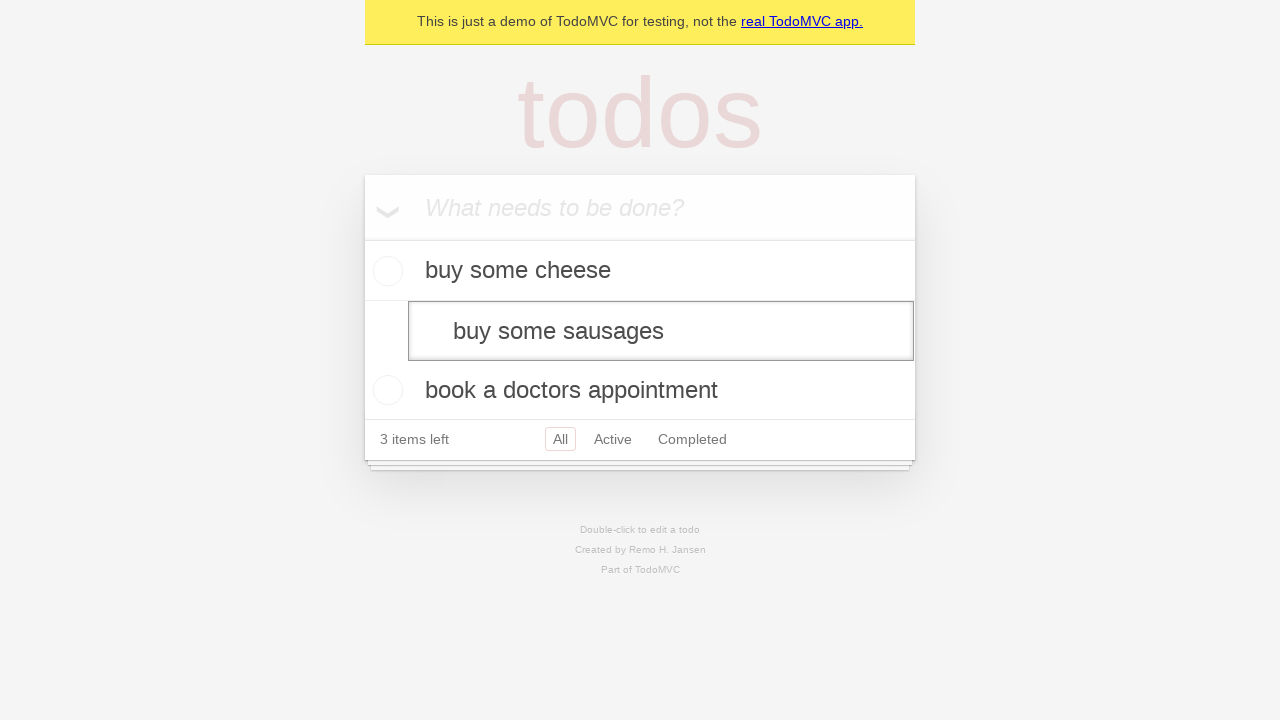

Pressed Enter to save edited todo with trimmed text on internal:testid=[data-testid="todo-item"s] >> nth=1 >> internal:role=textbox[nam
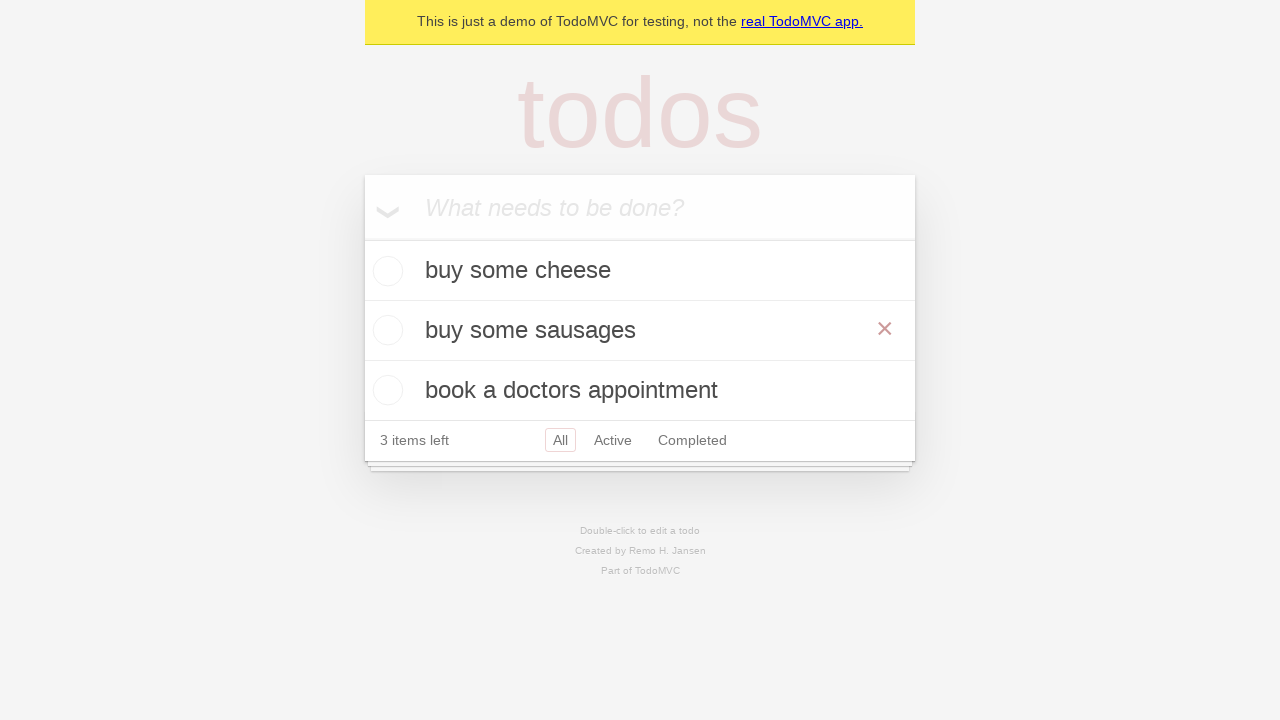

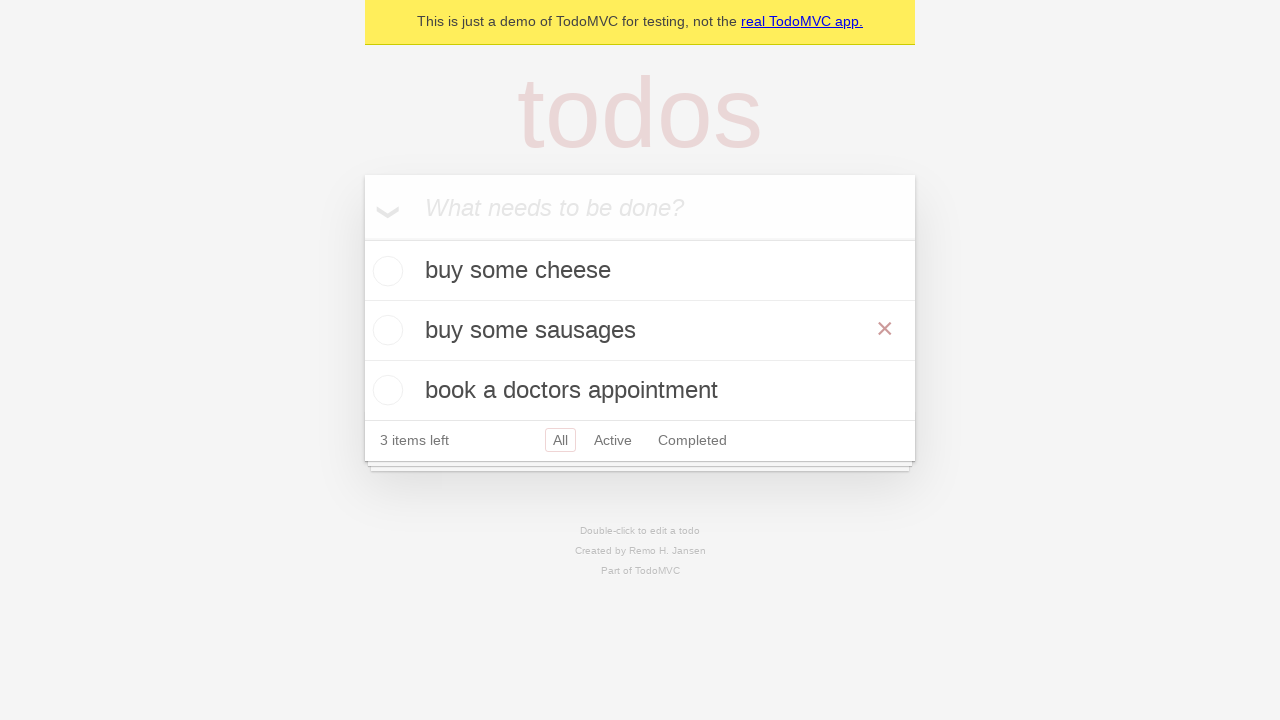